Tests JavaScript prompt alert functionality by clicking the prompt button, entering text into the alert, and accepting it

Starting URL: https://the-internet.herokuapp.com/javascript_alerts

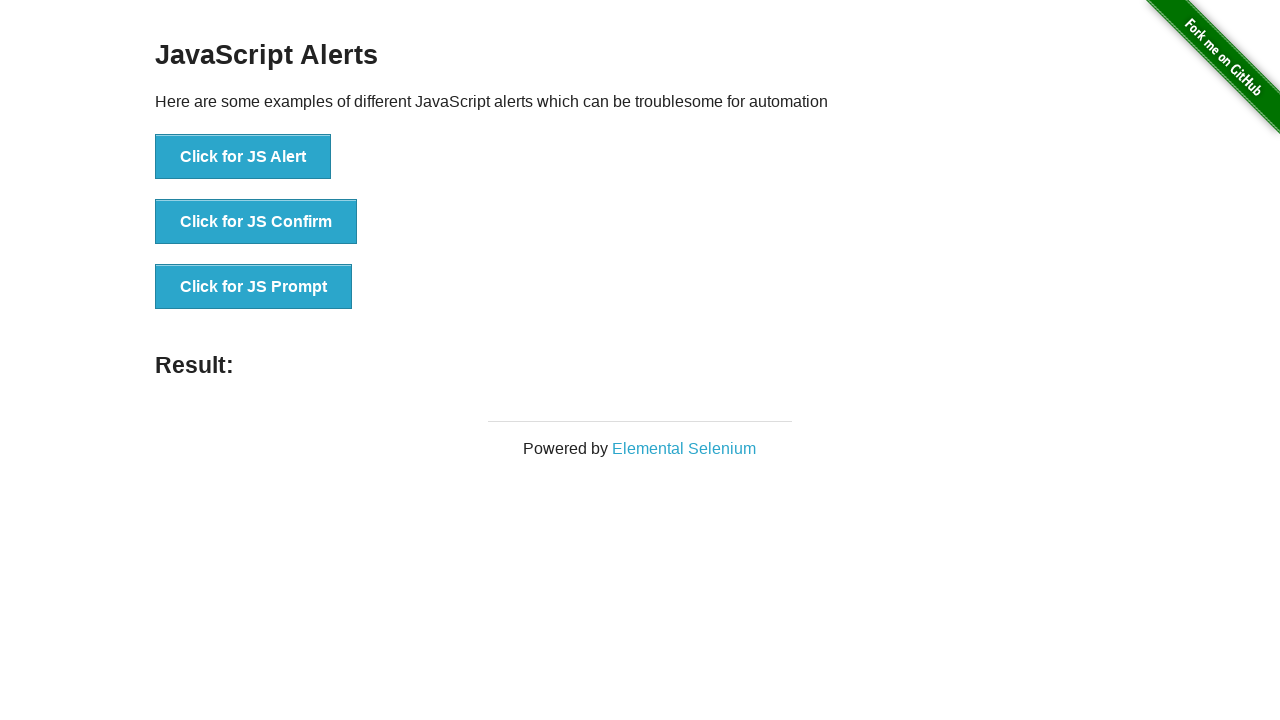

Clicked the prompt button to trigger JavaScript prompt alert at (254, 287) on xpath=//button[@onclick='jsPrompt()']
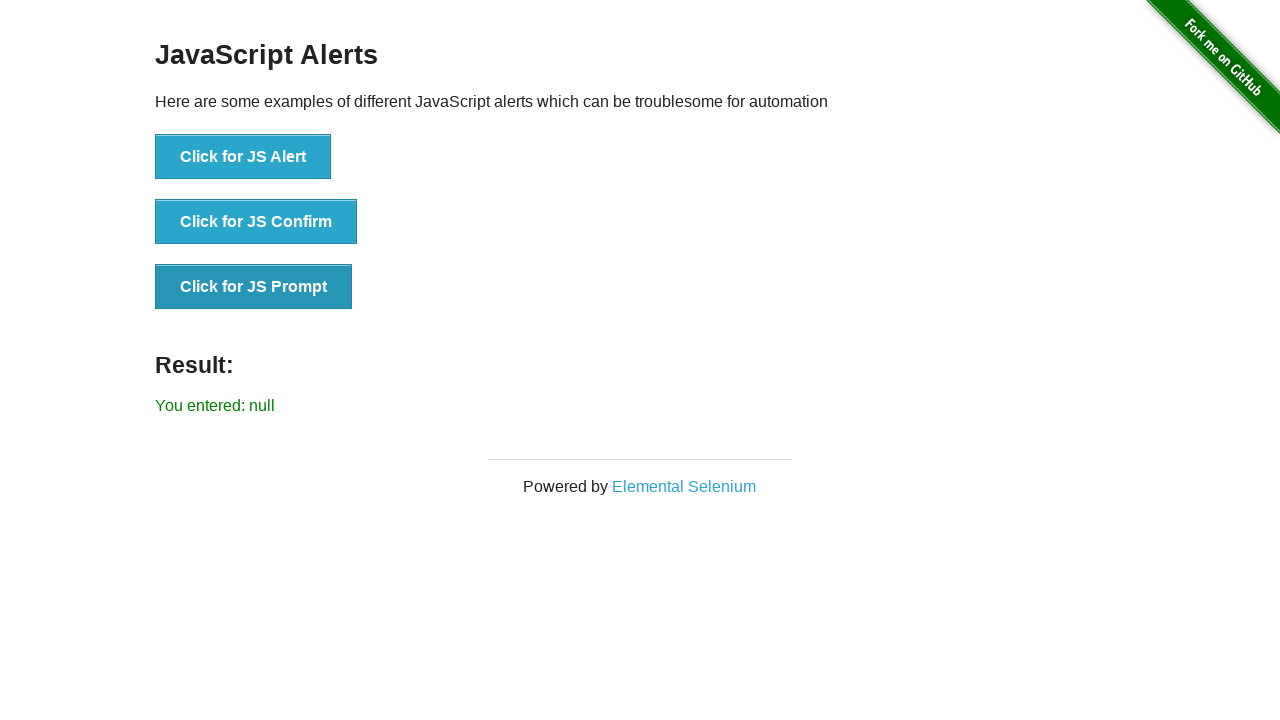

Set up dialog handler to accept prompt with text 'nirmal'
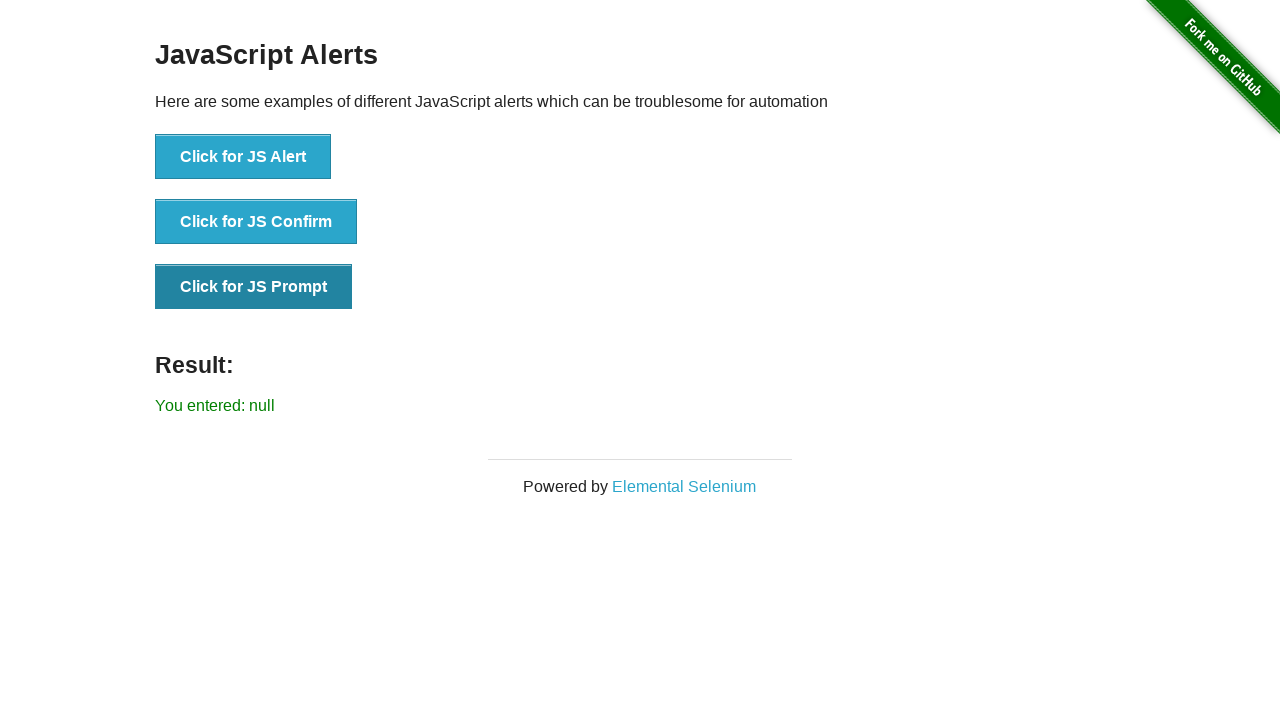

Clicked the prompt button again to trigger the dialog with handler active at (254, 287) on xpath=//button[@onclick='jsPrompt()']
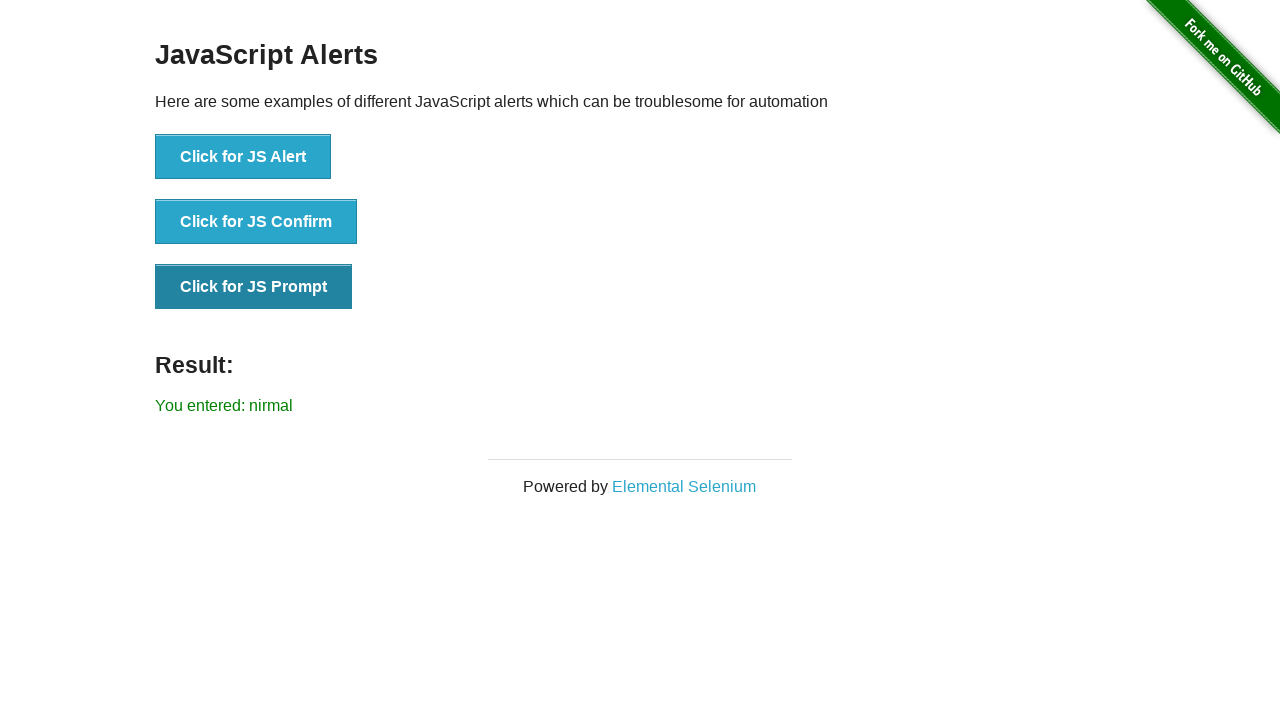

Verified result text appeared on the page
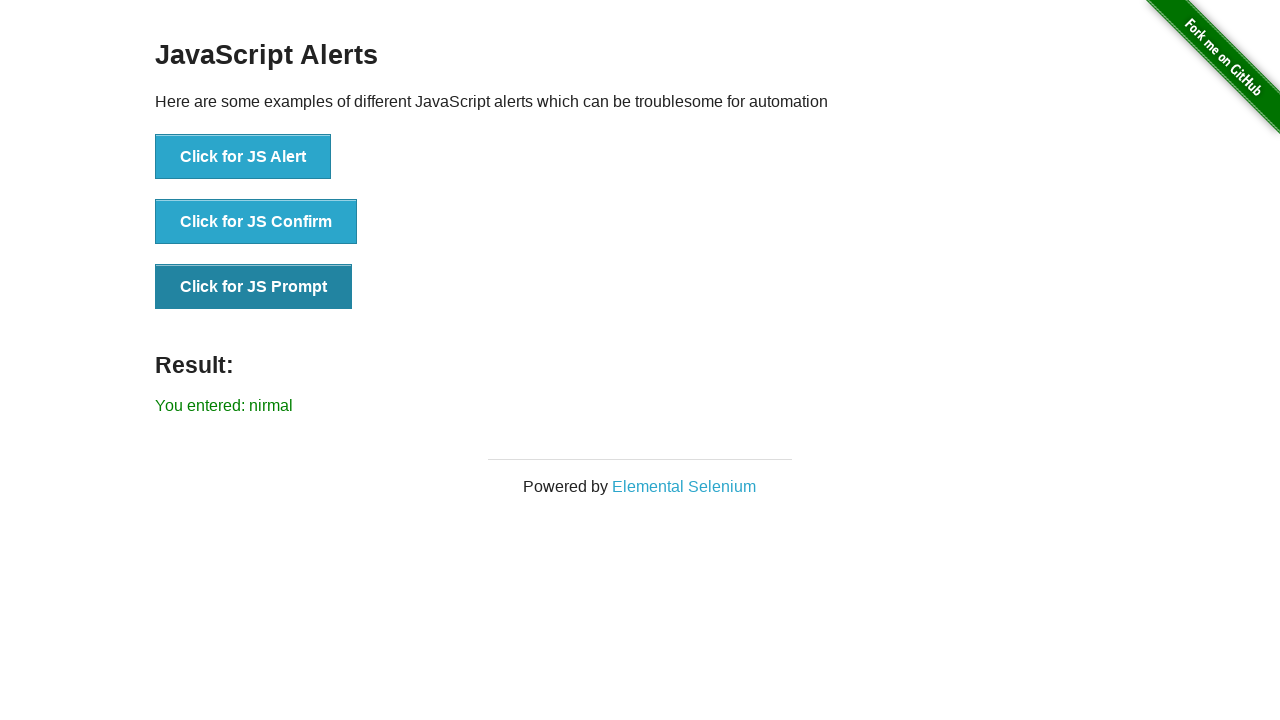

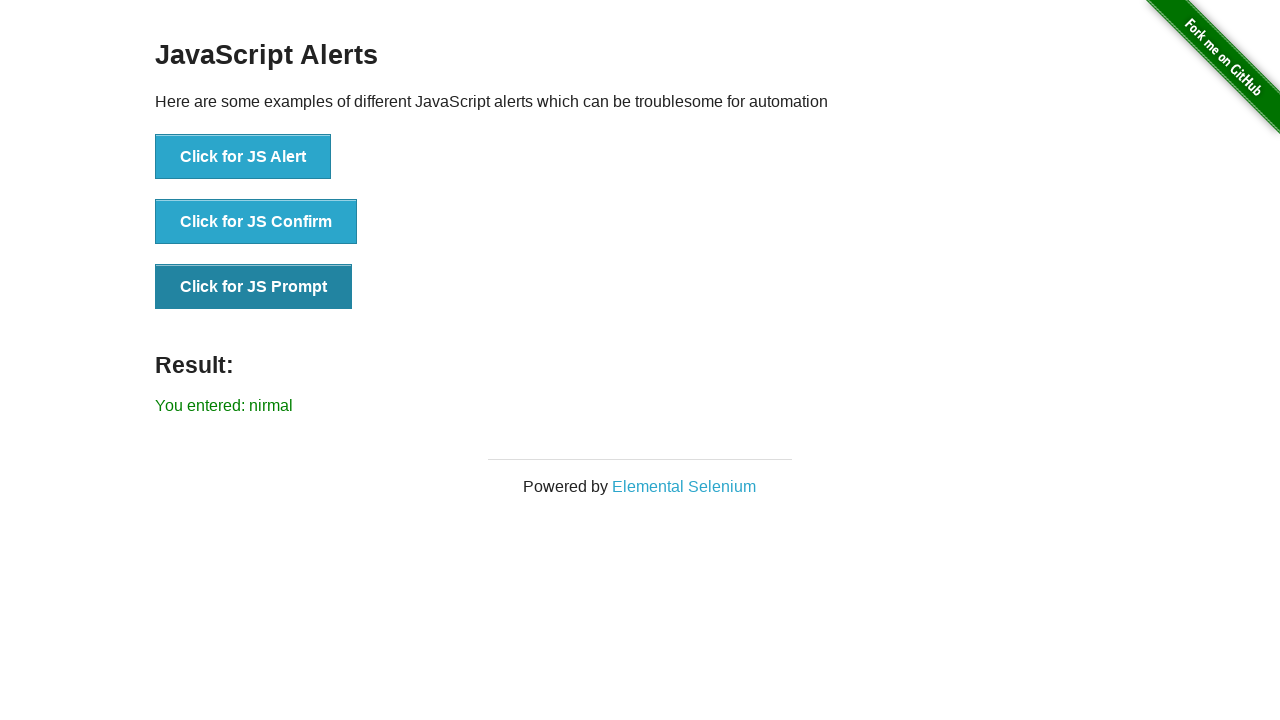